Tests the onboarding screen flow by clicking through 6 "Next" buttons to complete the onboarding process and reach the login page.

Starting URL: https://traxionpay-app.web.app/#/login

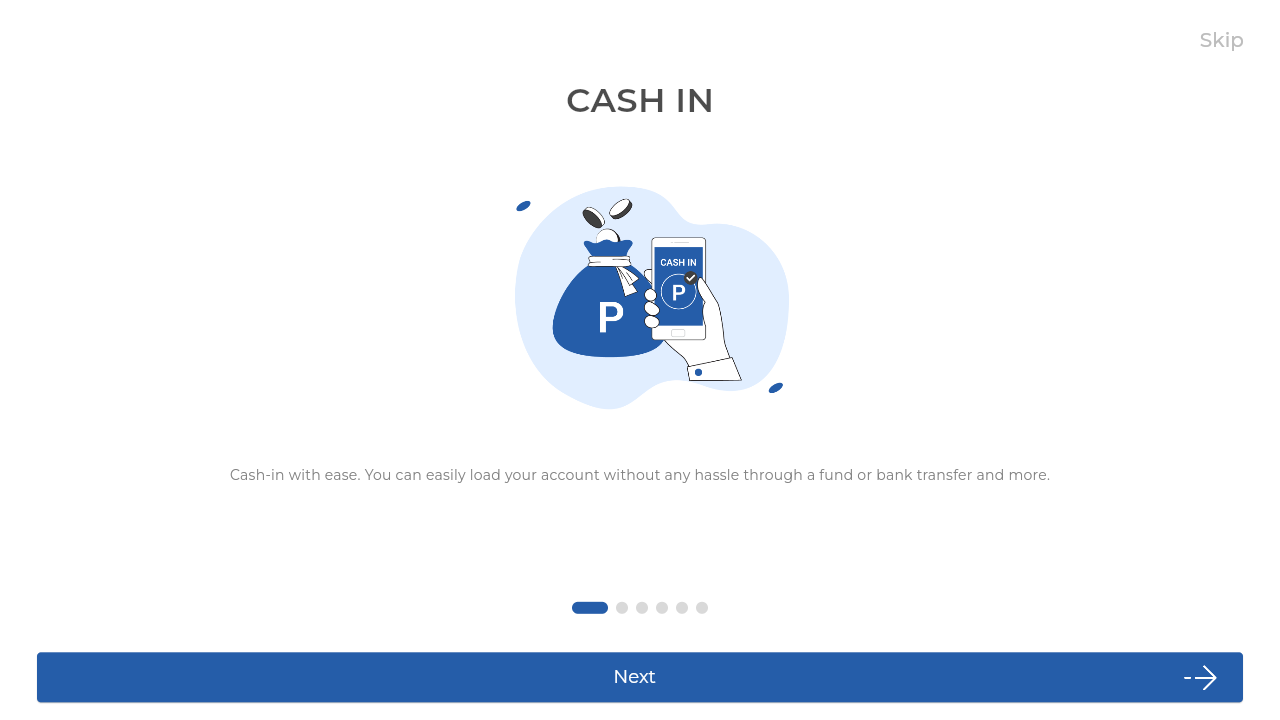

Waited for redirect to onboarding page
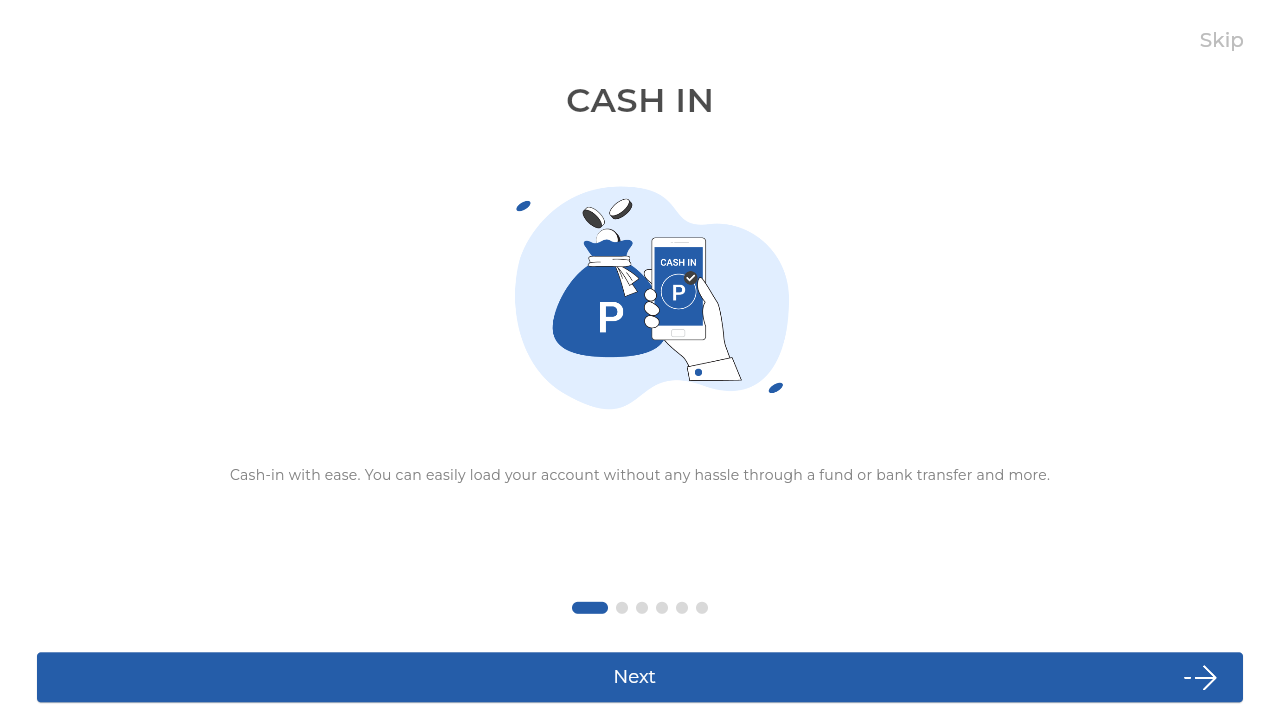

Verified onboarding element is visible
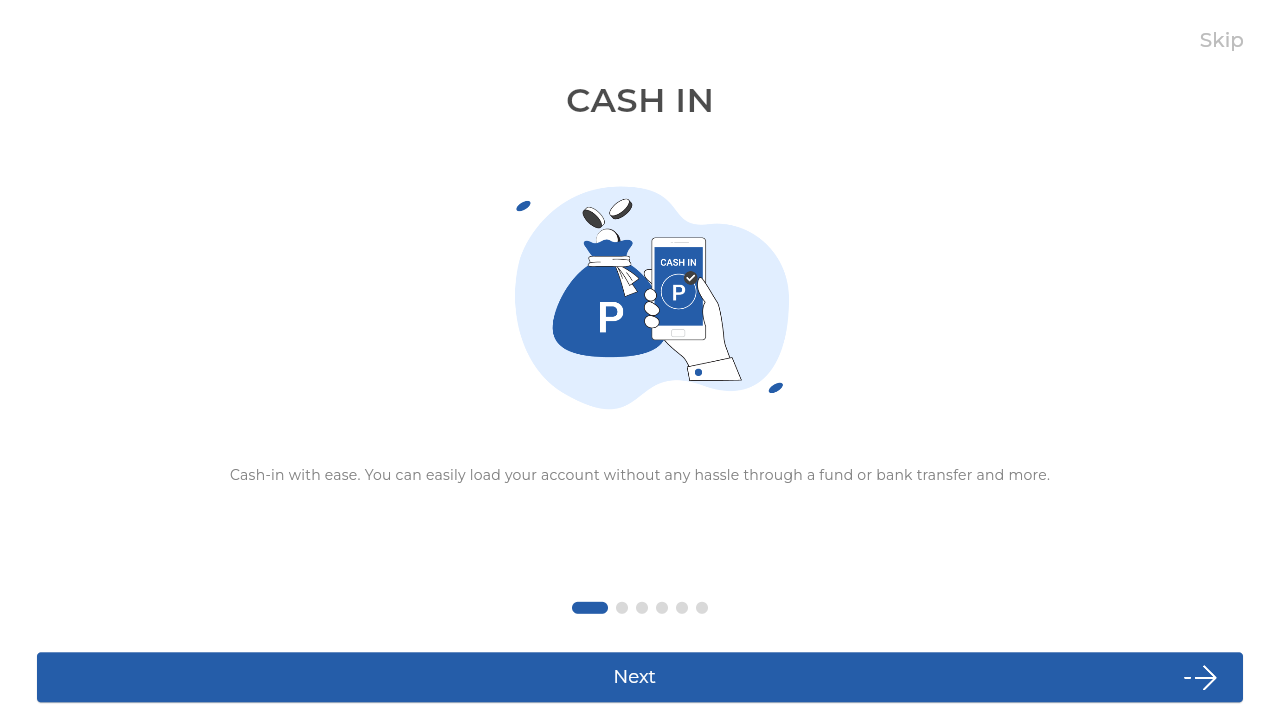

Clicked Next button on onboarding screen 1 at (640, 677) on internal:role=button[name="Next"i]
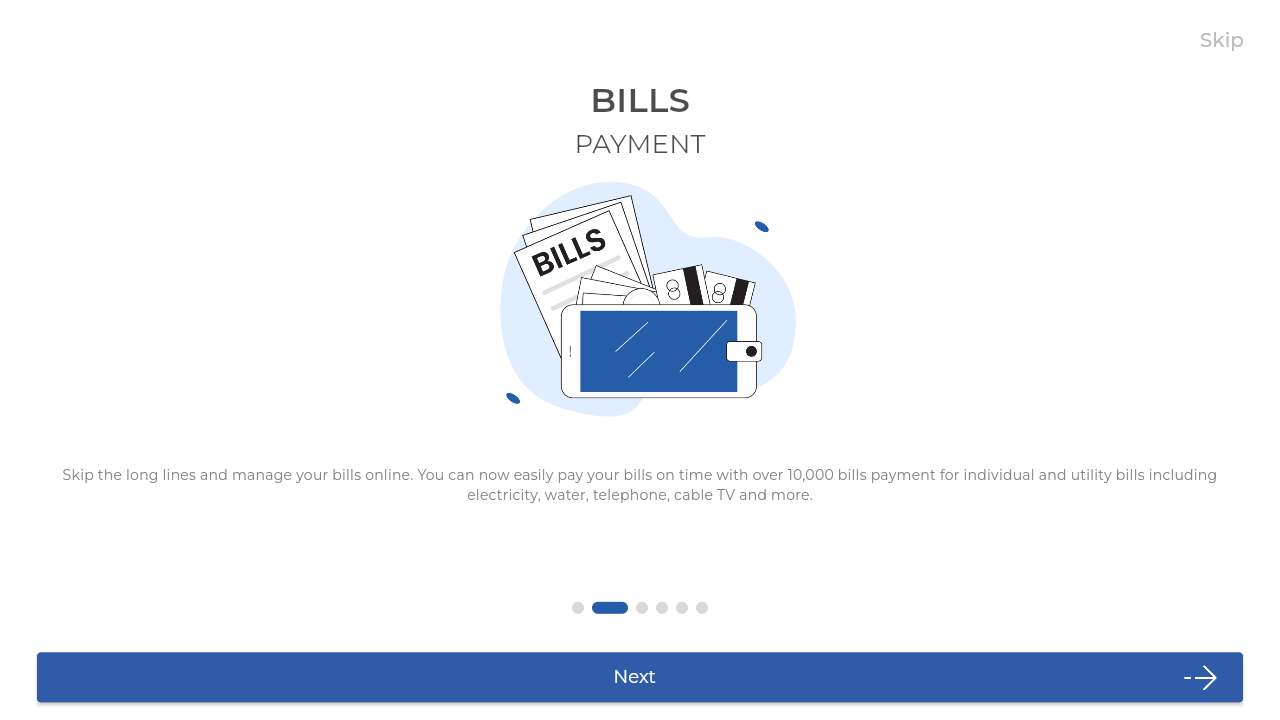

Waited 1000ms after clicking Next button on screen 1
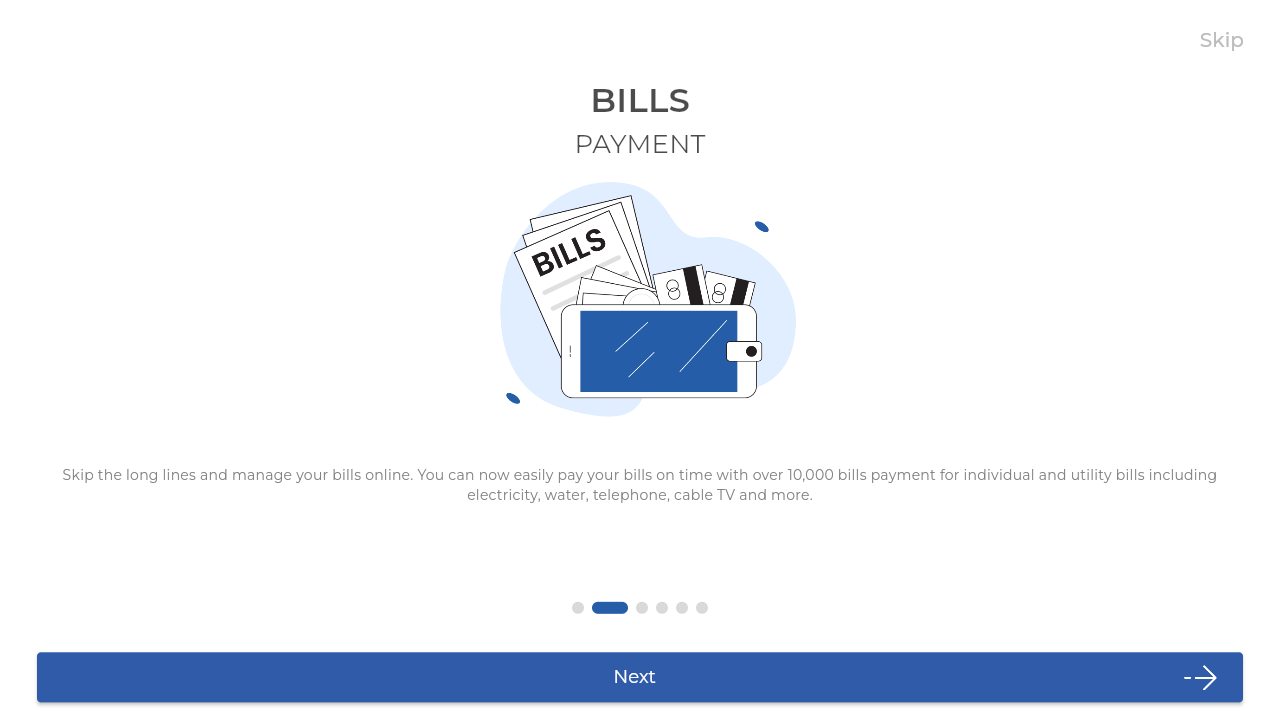

Clicked Next button on onboarding screen 2 at (640, 677) on internal:role=button[name="Next"i]
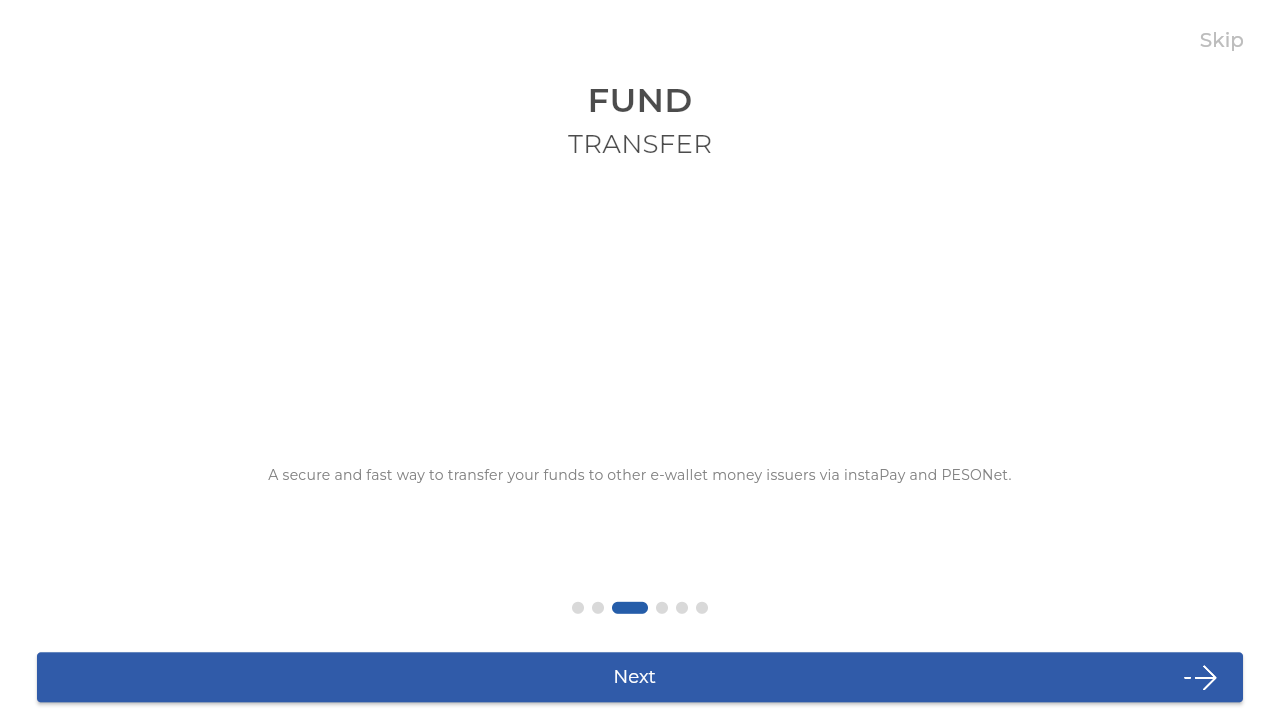

Waited 1000ms after clicking Next button on screen 2
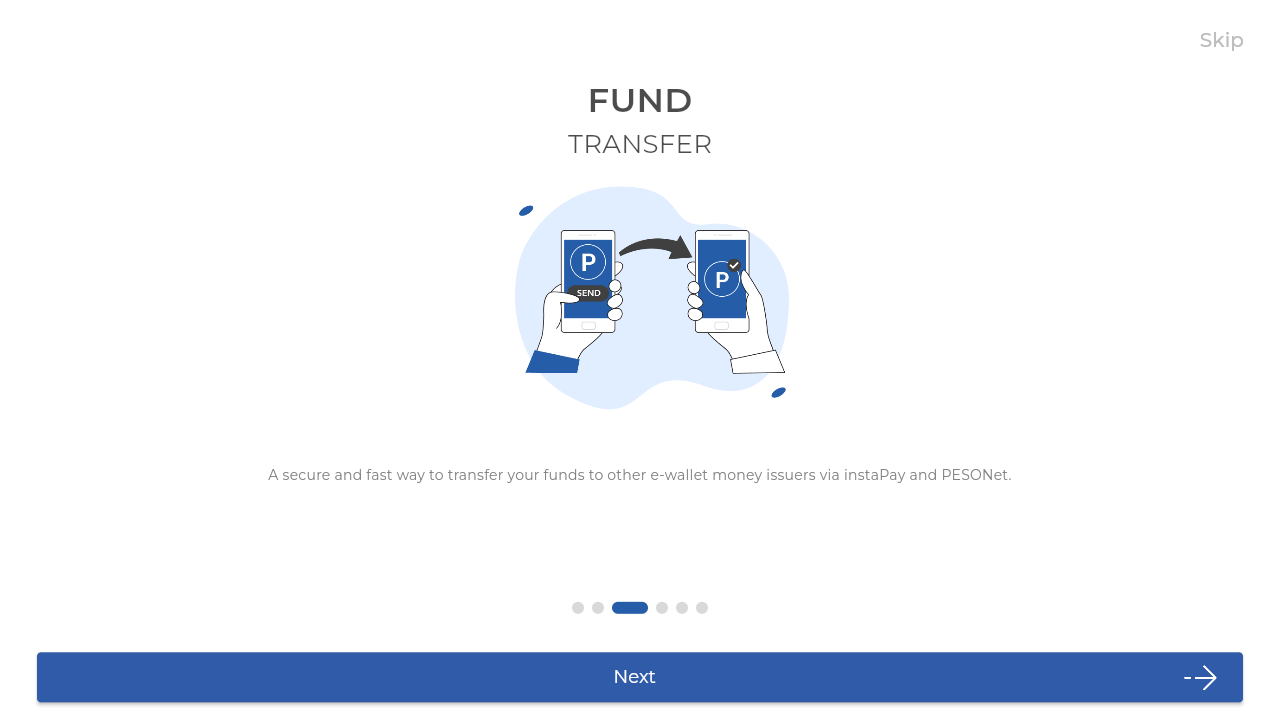

Clicked Next button on onboarding screen 3 at (640, 677) on internal:role=button[name="Next"i]
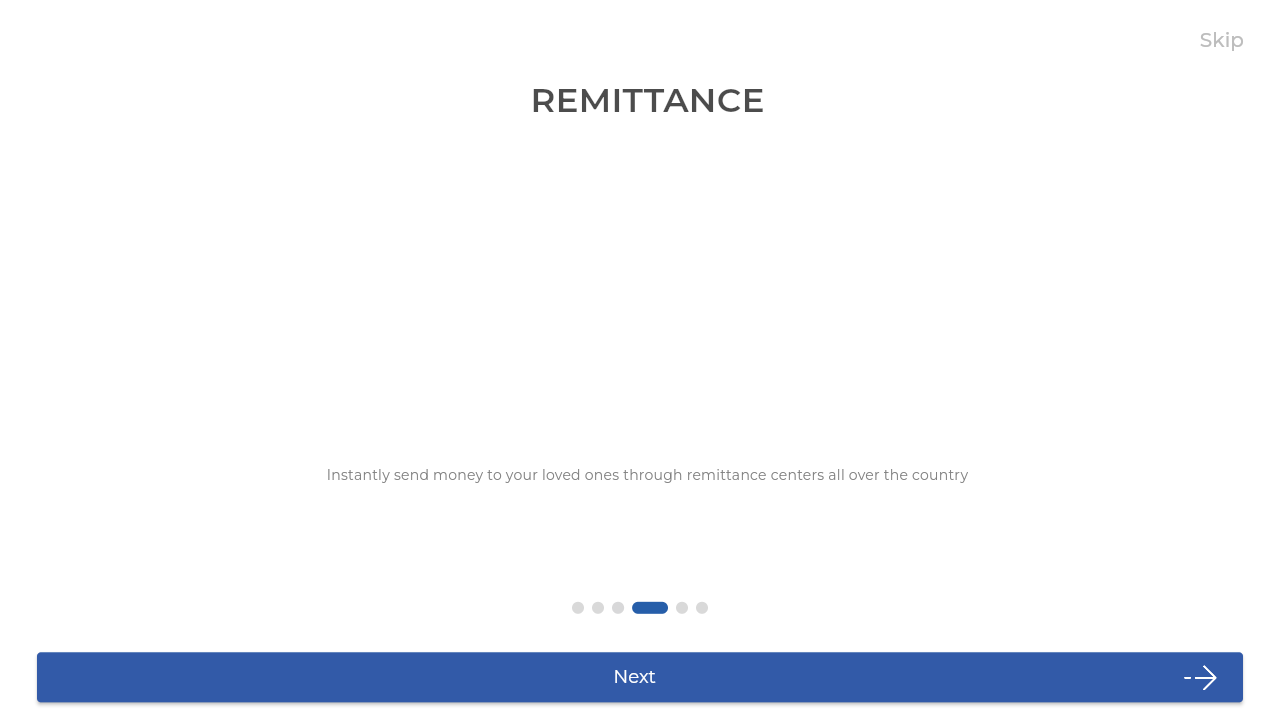

Waited 1000ms after clicking Next button on screen 3
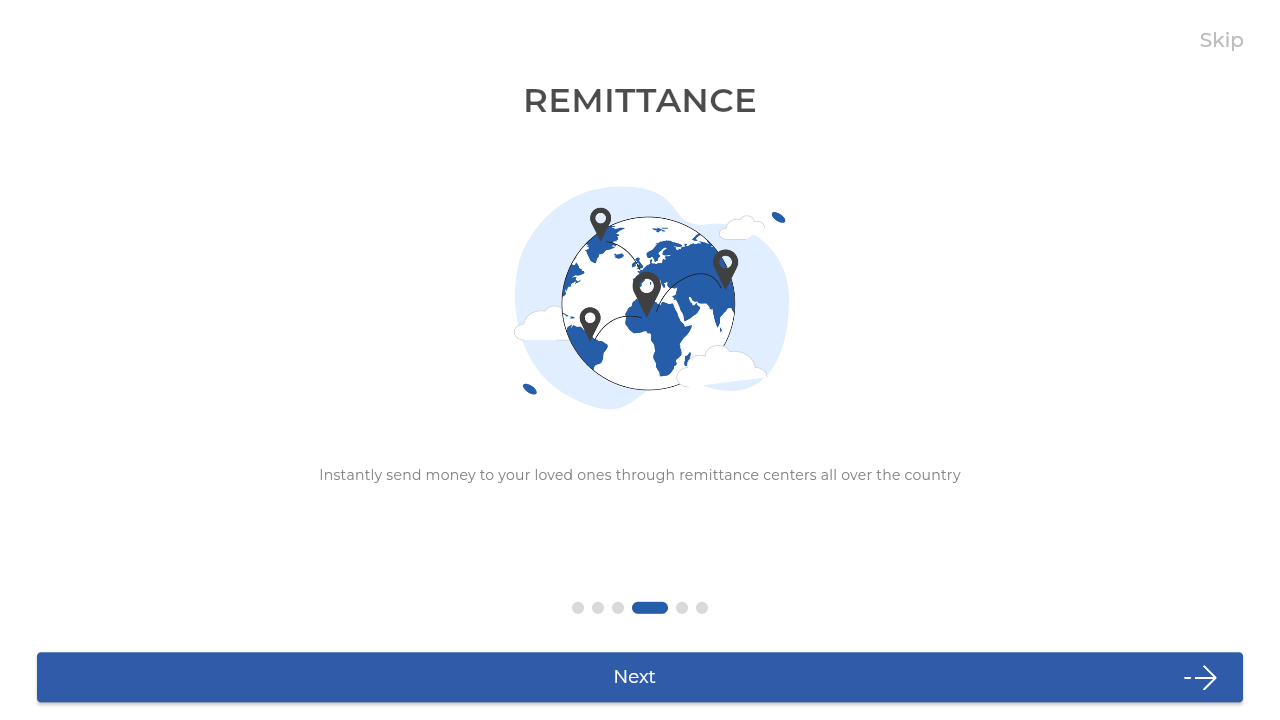

Clicked Next button on onboarding screen 4 at (640, 677) on internal:role=button[name="Next"i]
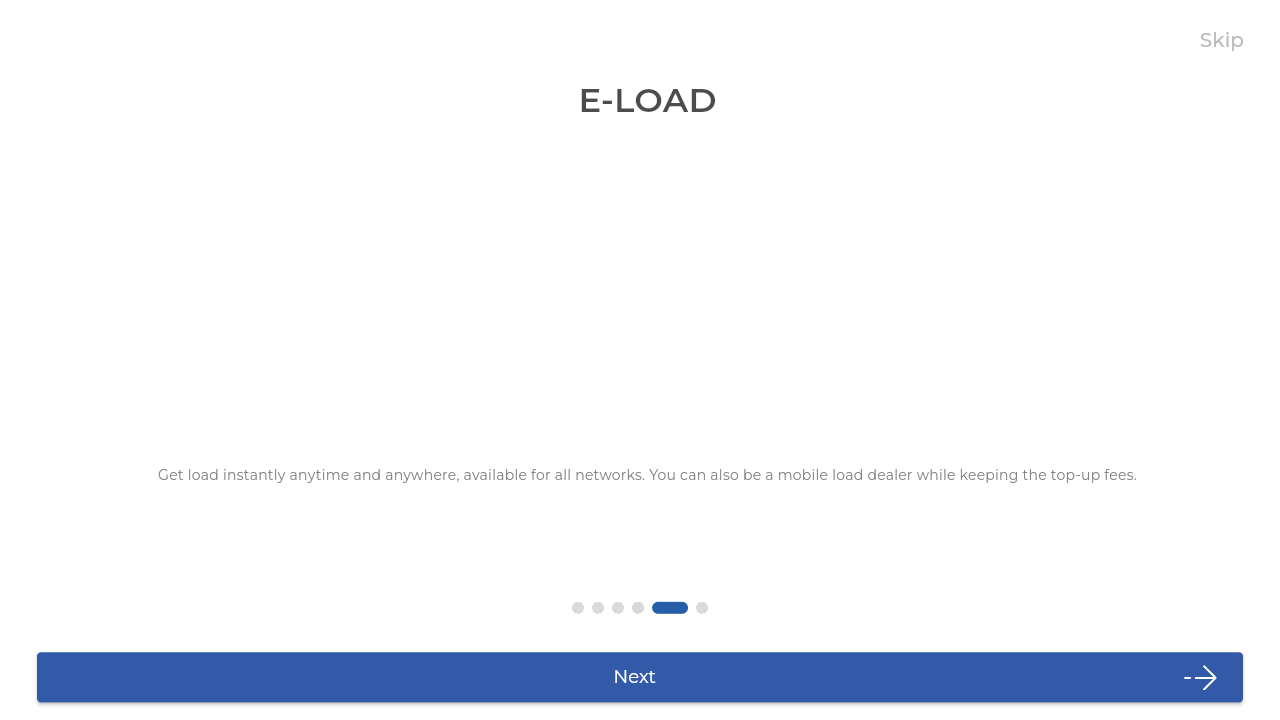

Waited 1000ms after clicking Next button on screen 4
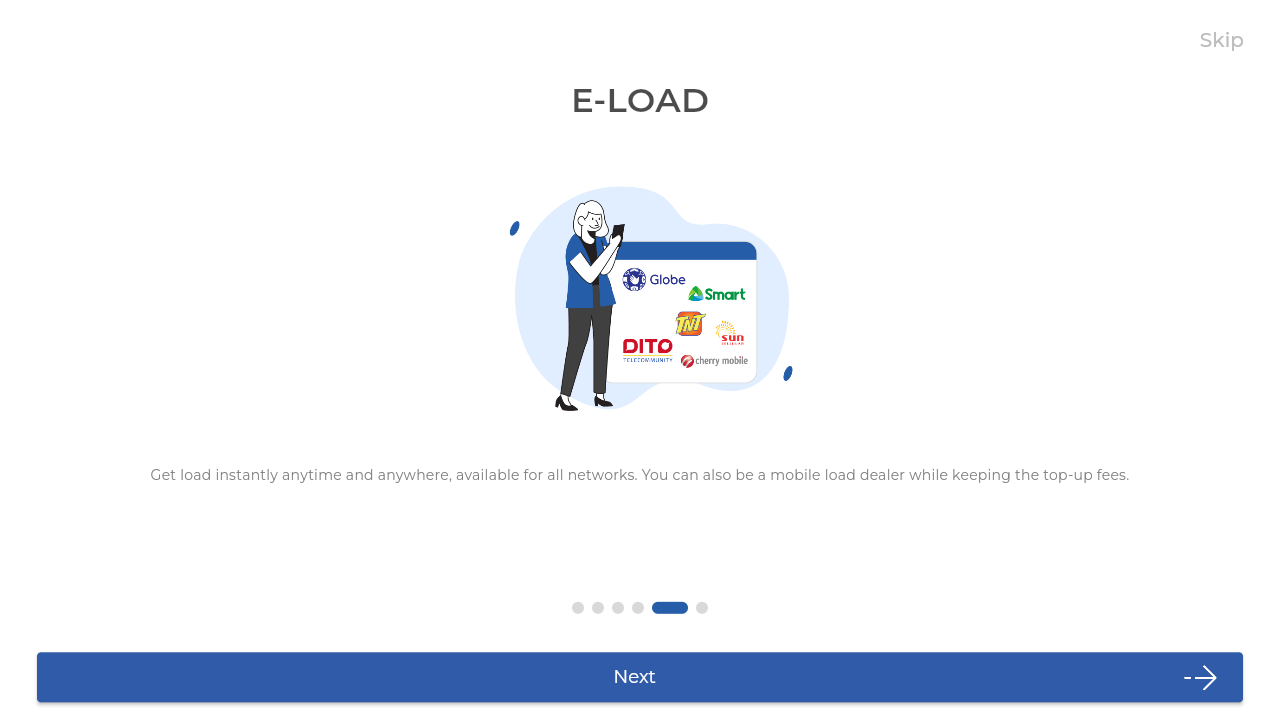

Clicked Next button on onboarding screen 5 at (640, 677) on internal:role=button[name="Next"i]
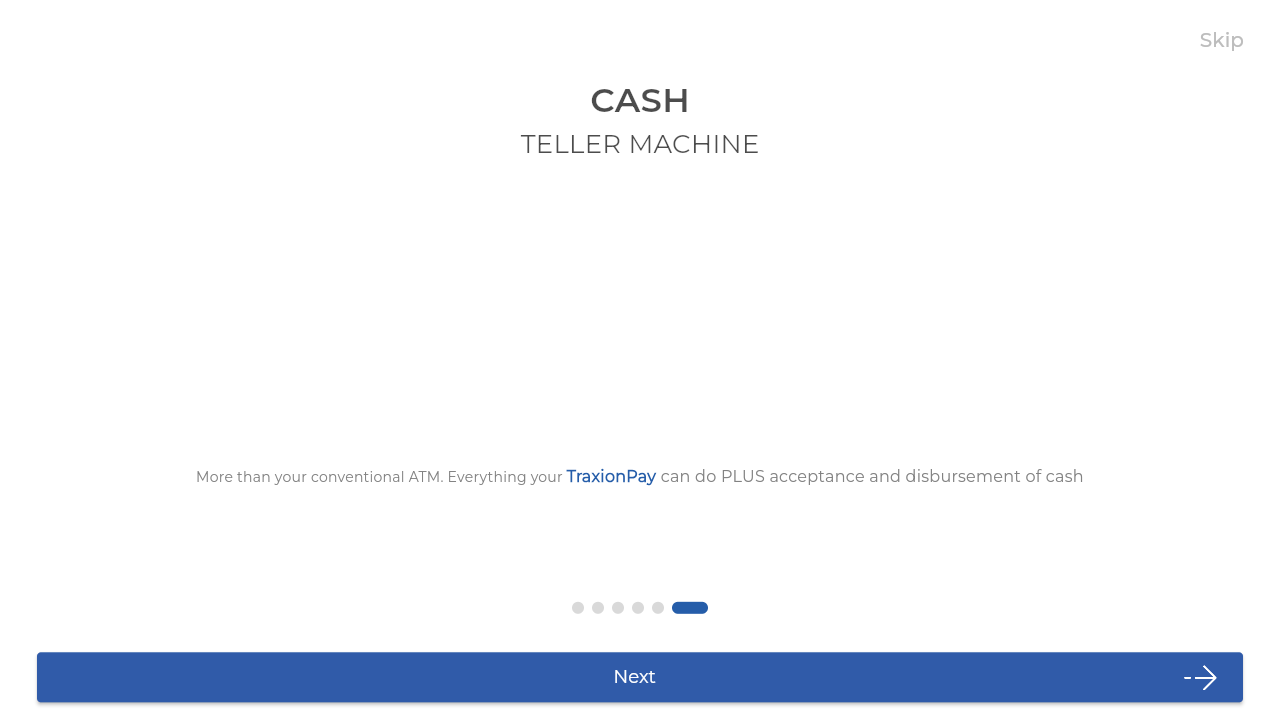

Waited 1000ms after clicking Next button on screen 5
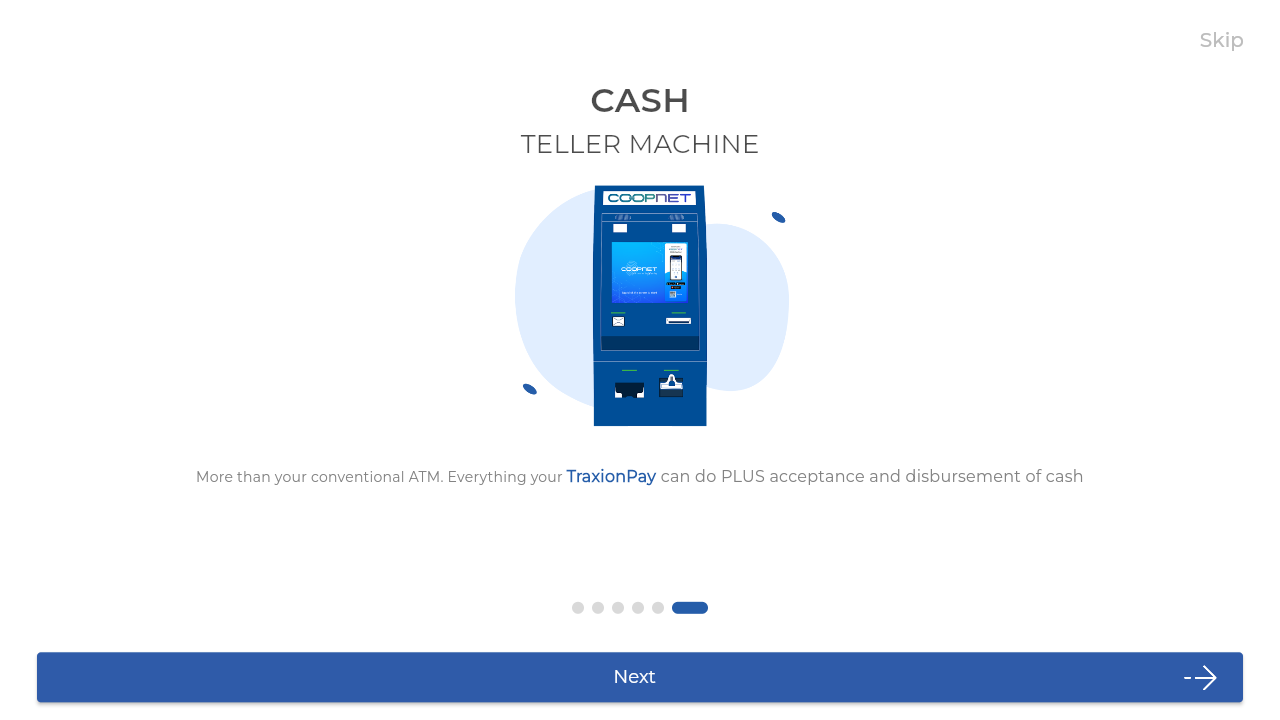

Clicked Next button on onboarding screen 6 at (640, 677) on internal:role=button[name="Next"i]
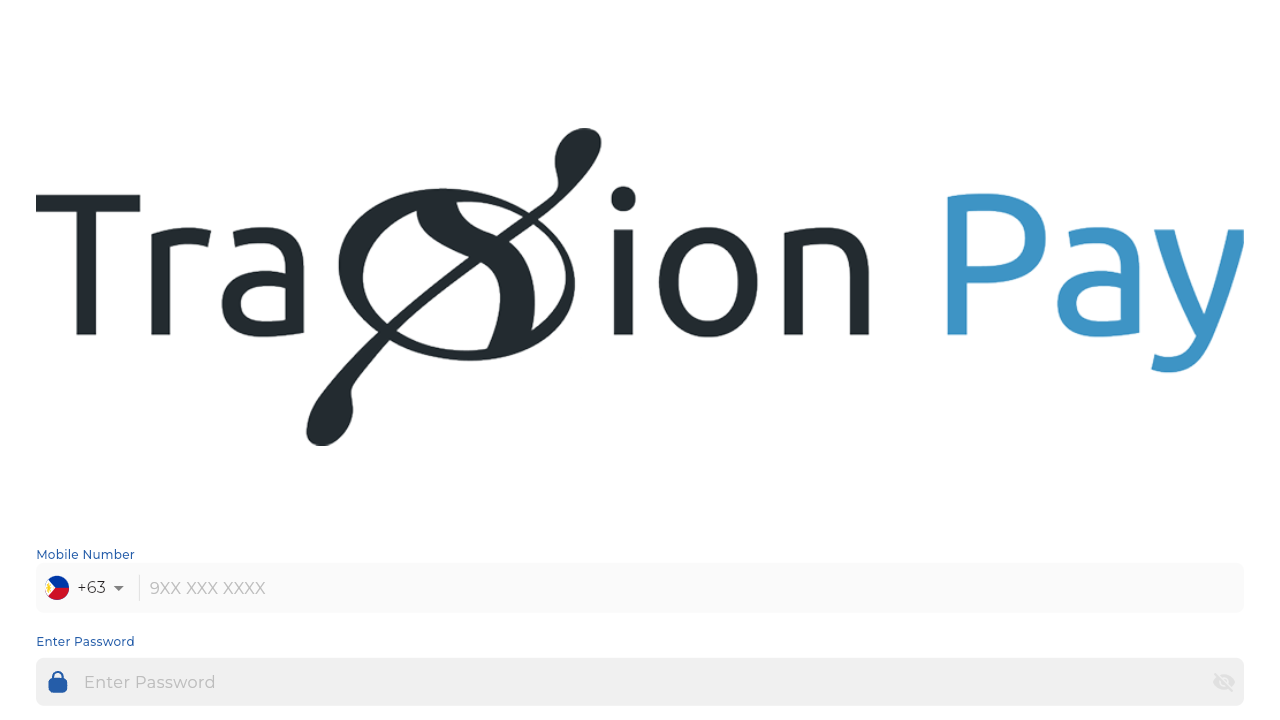

Waited 1000ms after clicking Next button on screen 6
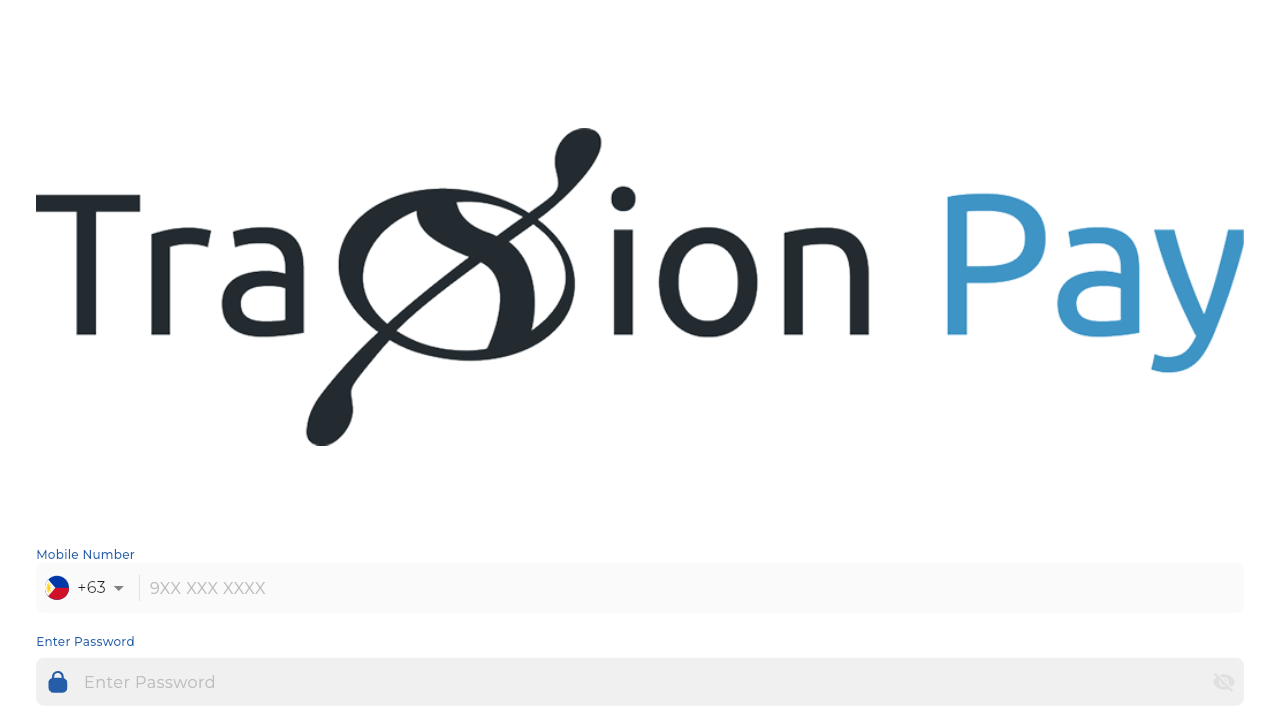

Verified successful navigation to login page after completing onboarding
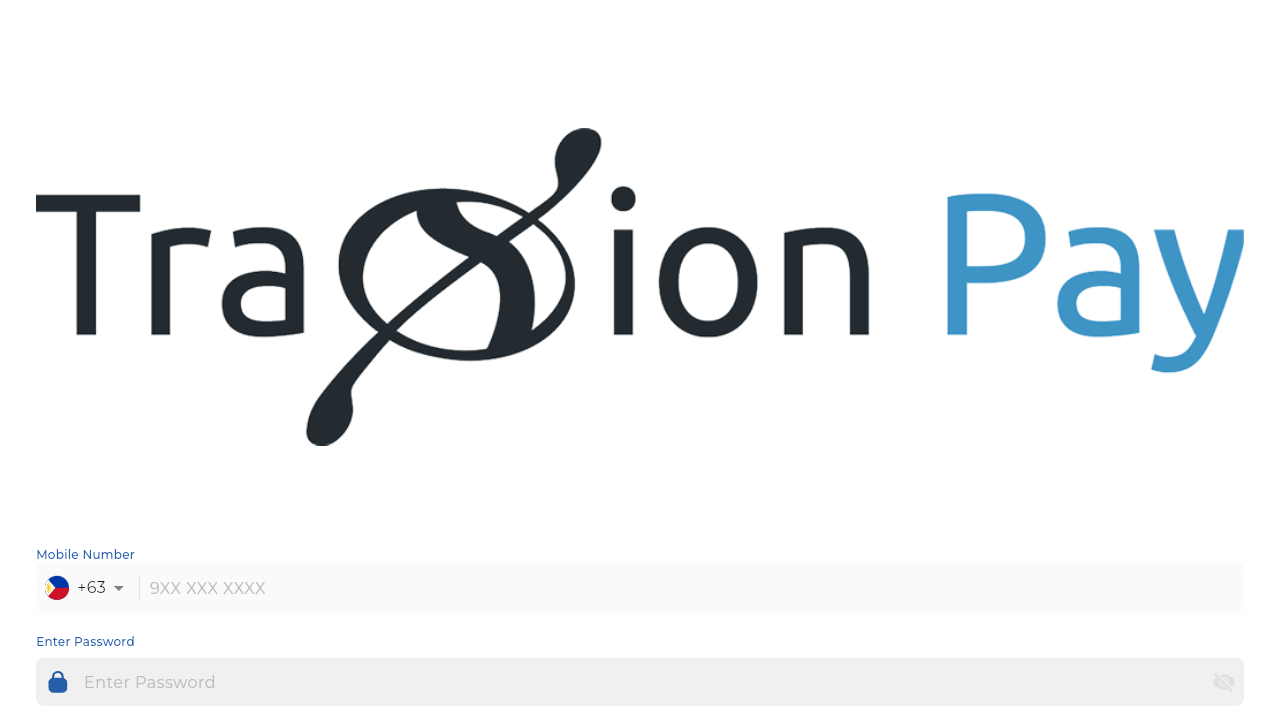

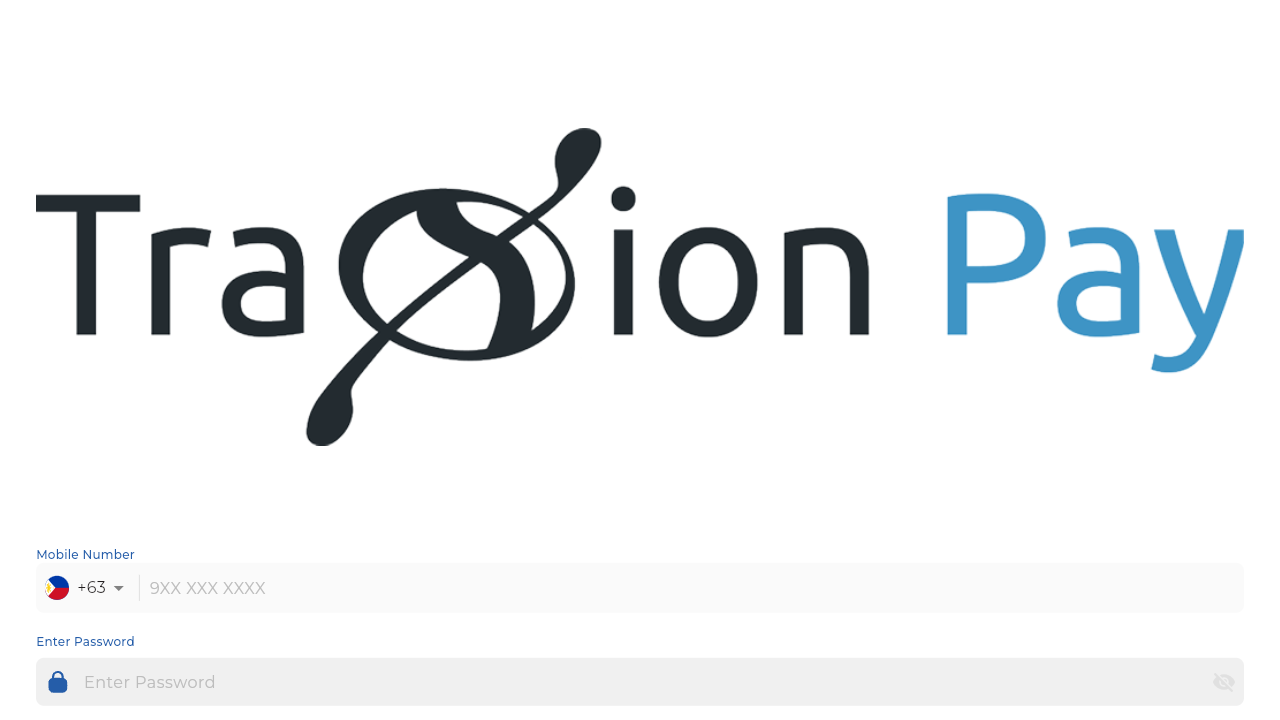